Tests click and hold interaction on a button element on the DemoQA buttons page

Starting URL: https://demoqa.com/buttons

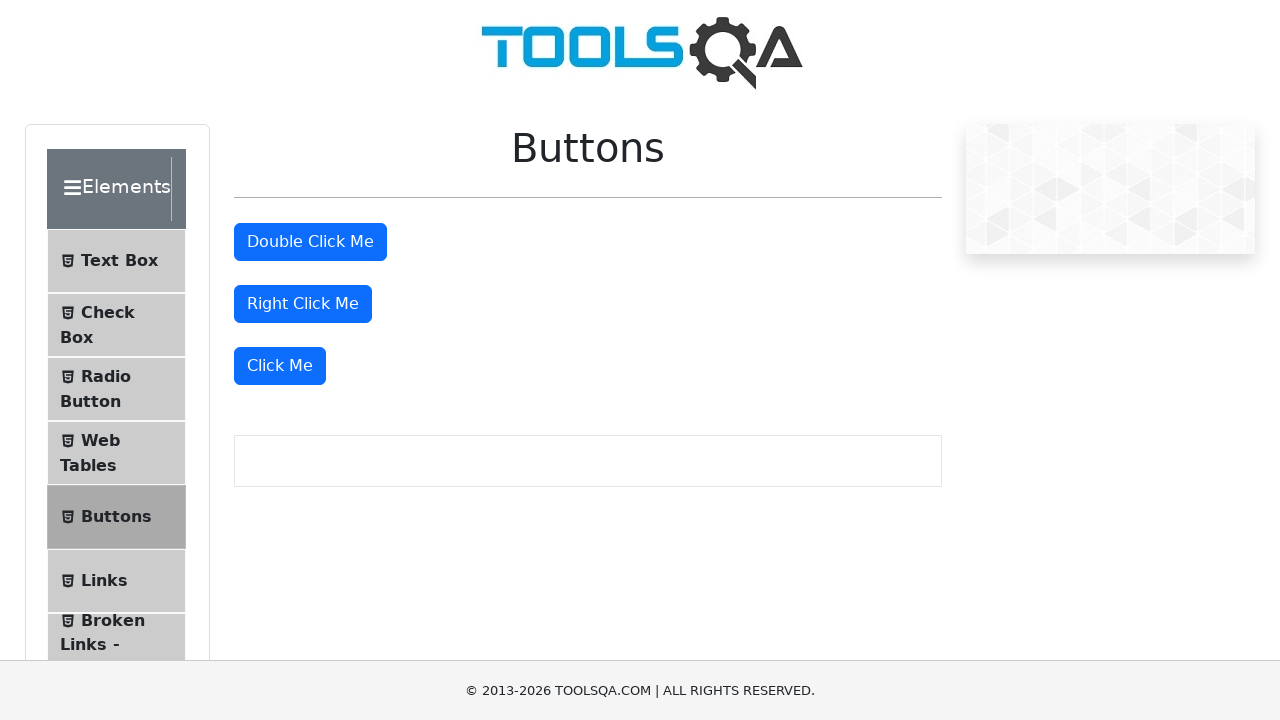

Located the double click button element
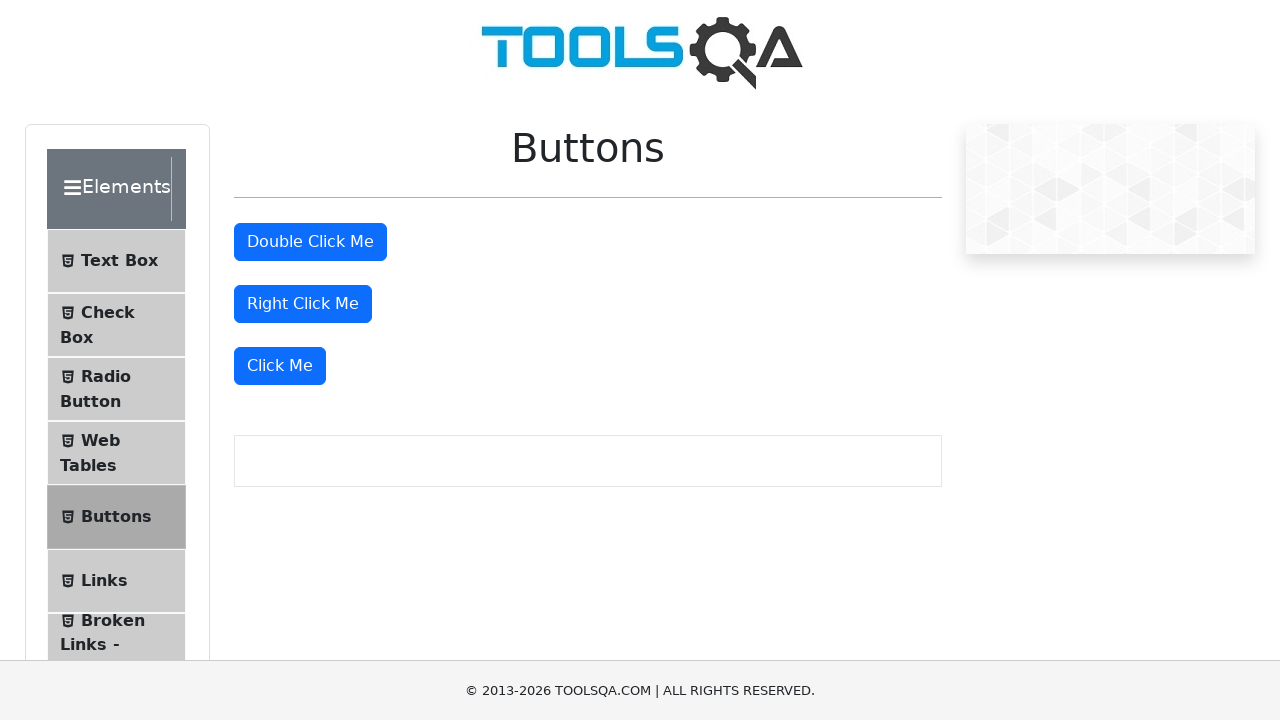

Performed click and hold action on button for 2 seconds at (310, 242) on xpath=//button[@id='doubleClickBtn']
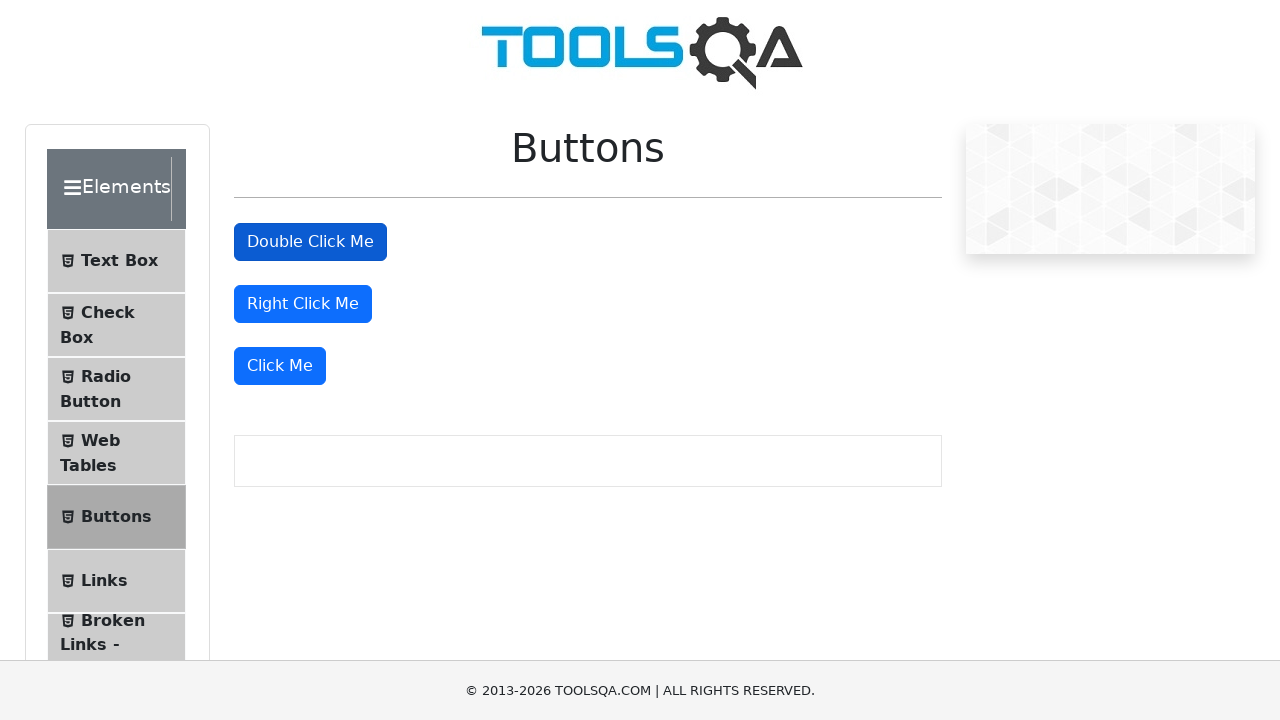

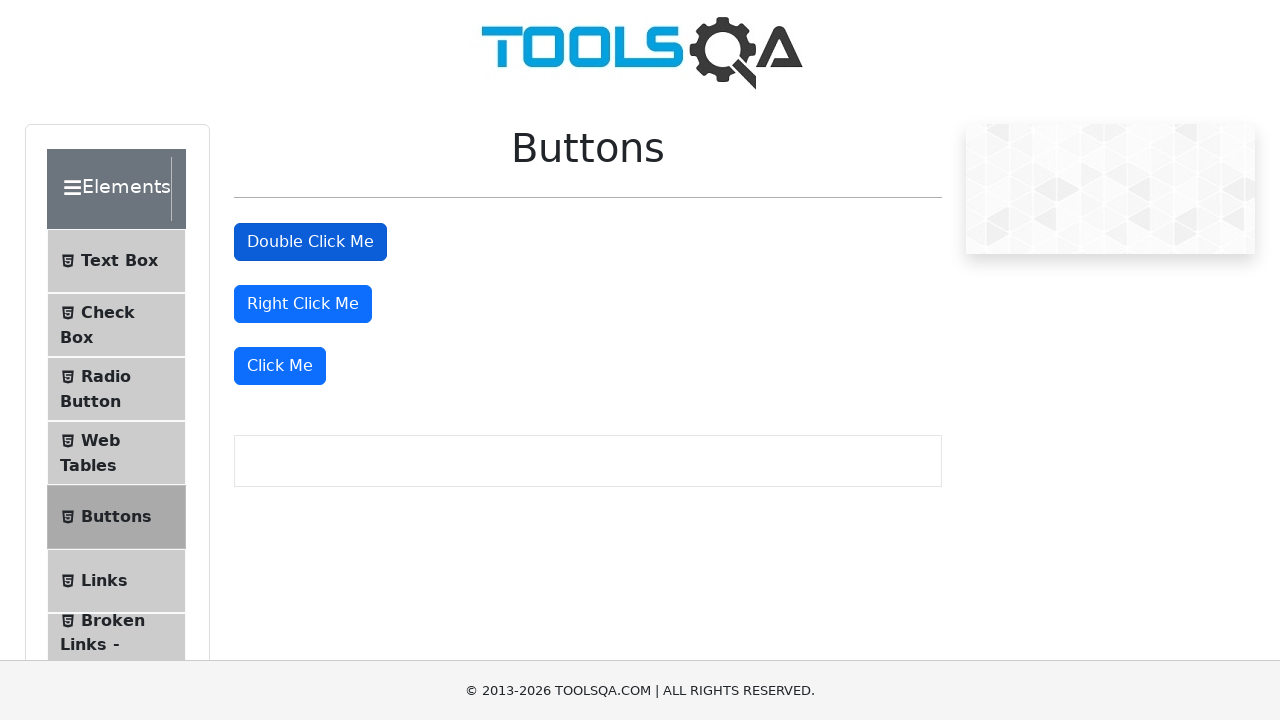